Tests right-click context menu functionality by performing a right-click on a button, selecting 'Copy' from the context menu, and accepting the resulting alert

Starting URL: https://swisnl.github.io/jQuery-contextMenu/demo.html

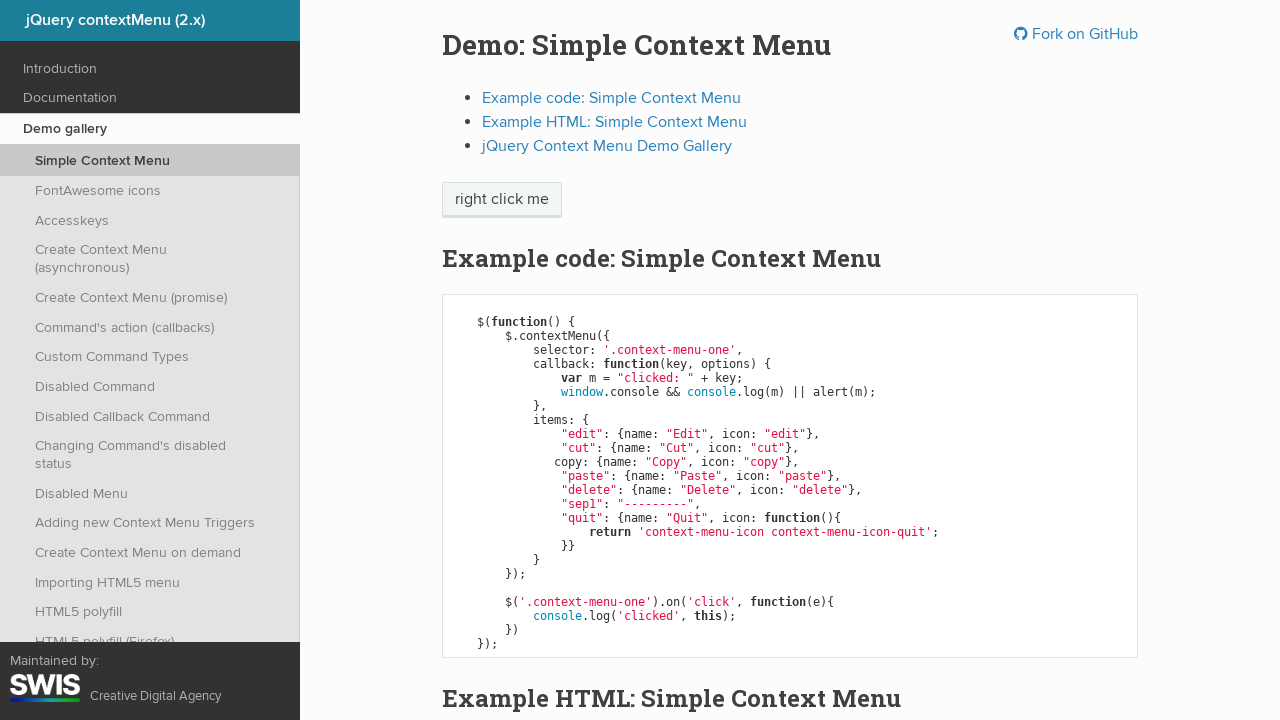

Located the context menu button element
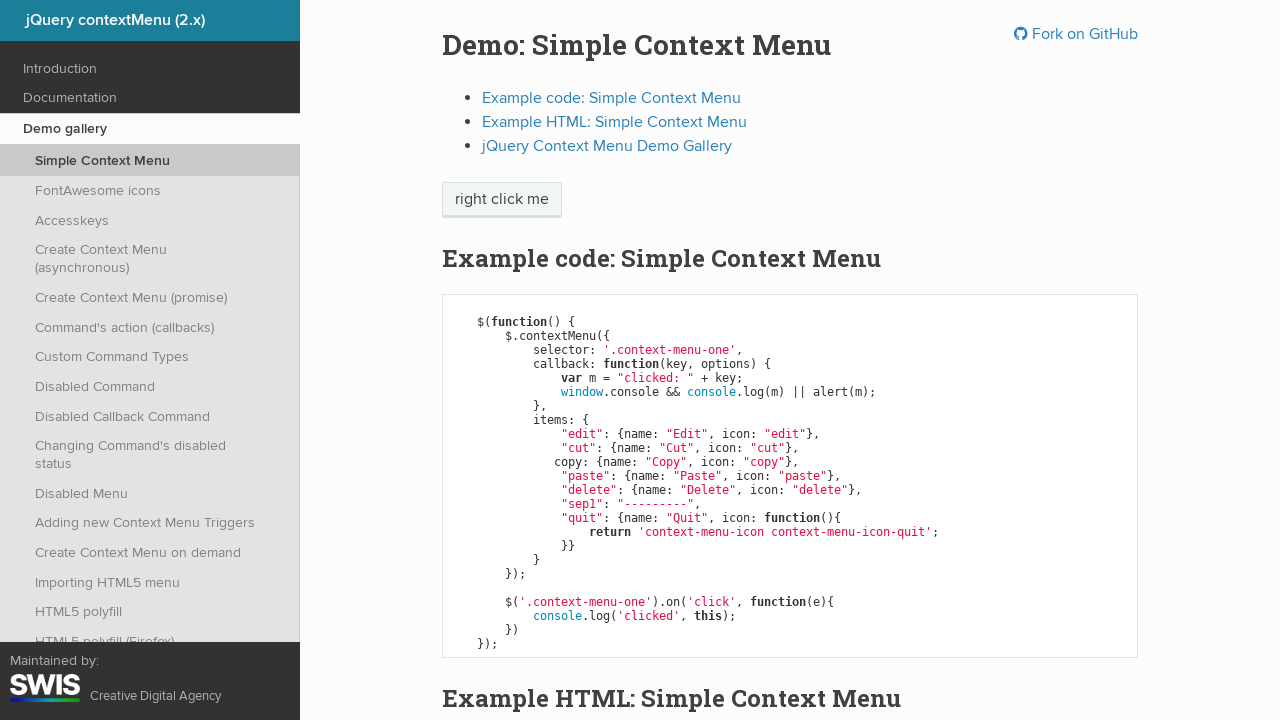

Right-clicked on the context menu button at (502, 200) on xpath=//span[@class='context-menu-one btn btn-neutral']
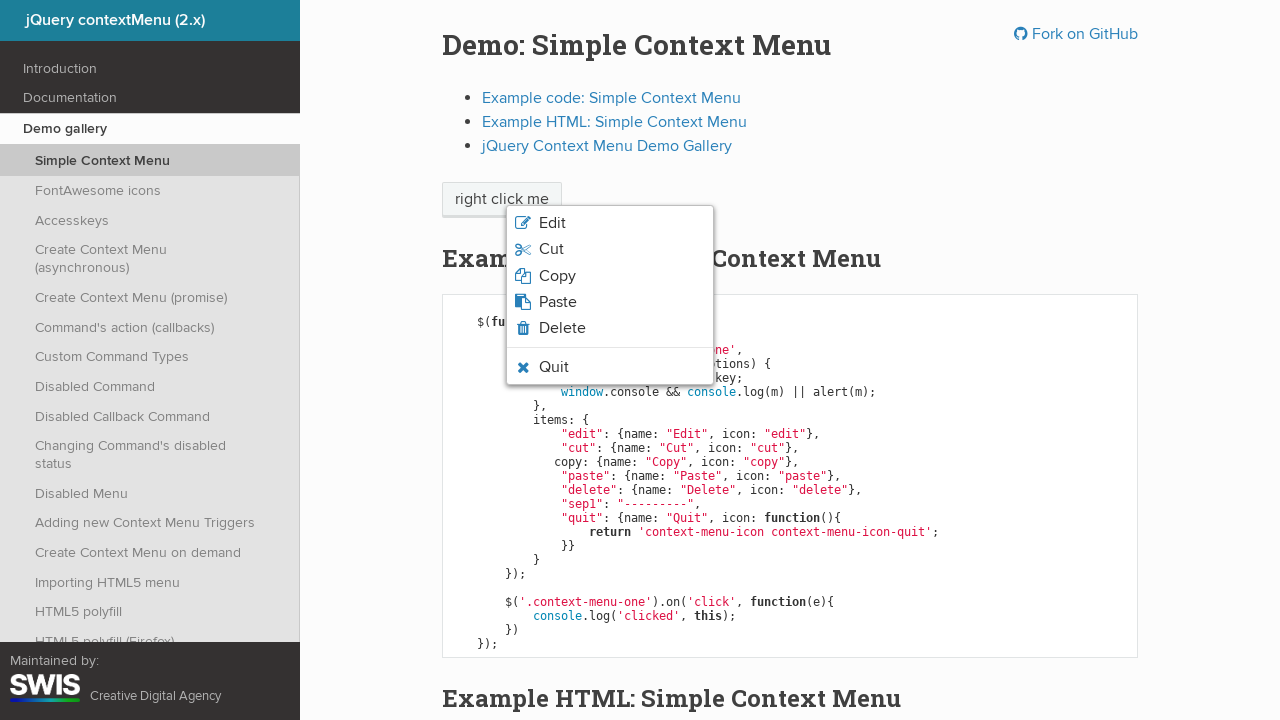

Clicked 'Copy' option from the context menu at (557, 276) on xpath=//span[normalize-space()='Copy']
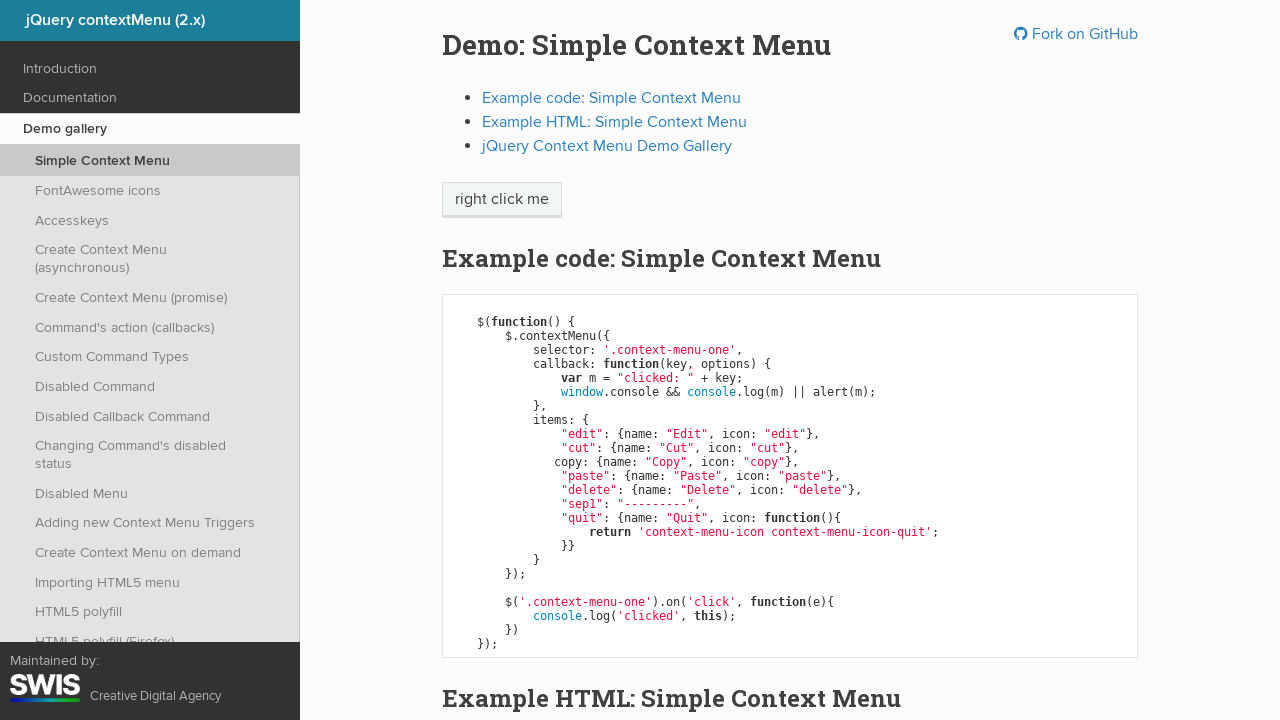

Accepted the alert dialog
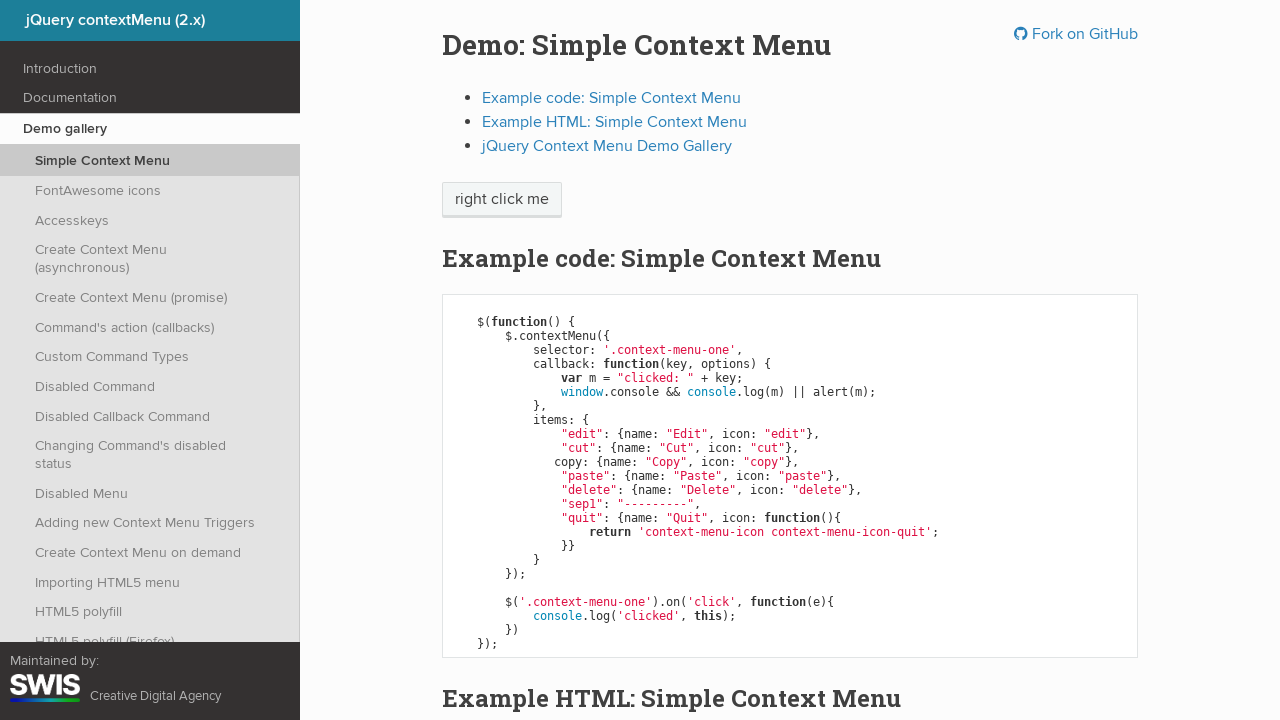

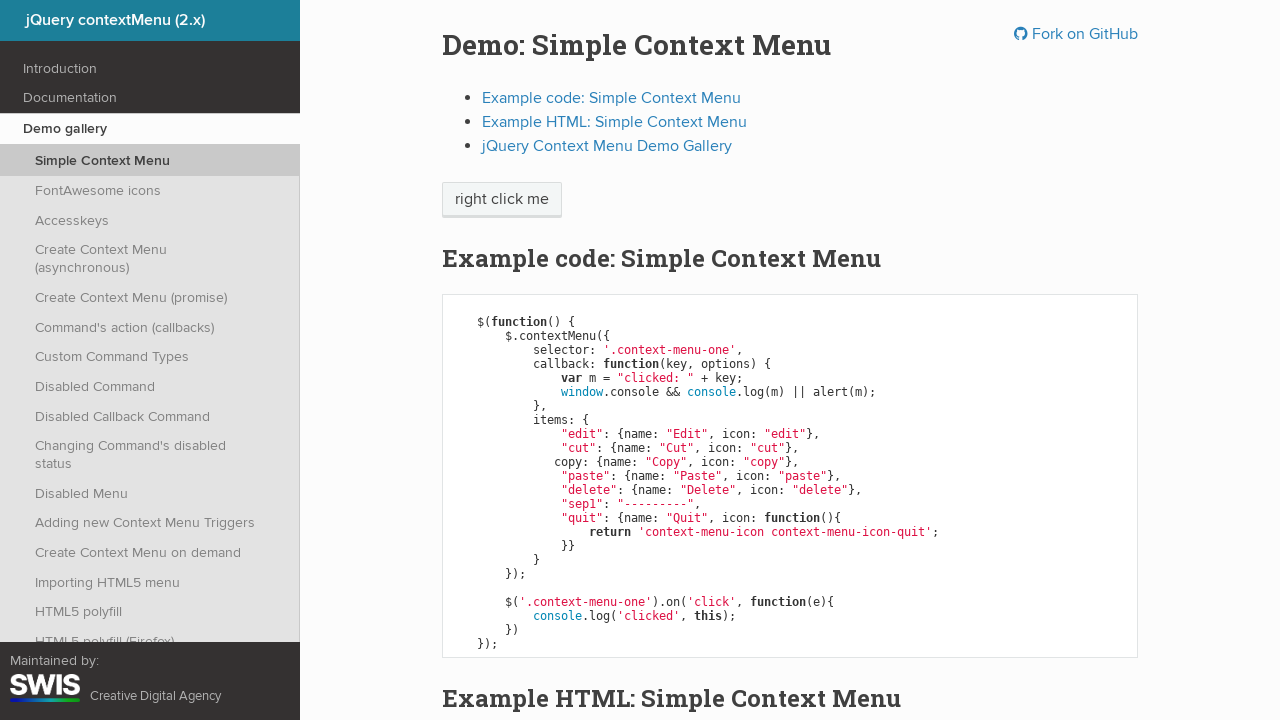